Tests e-commerce cart functionality by adding specific items (Beetroot, Beans, Apple) to the cart, proceeding to checkout, and applying a promo code to verify the discount is applied.

Starting URL: https://rahulshettyacademy.com/seleniumPractise/#/

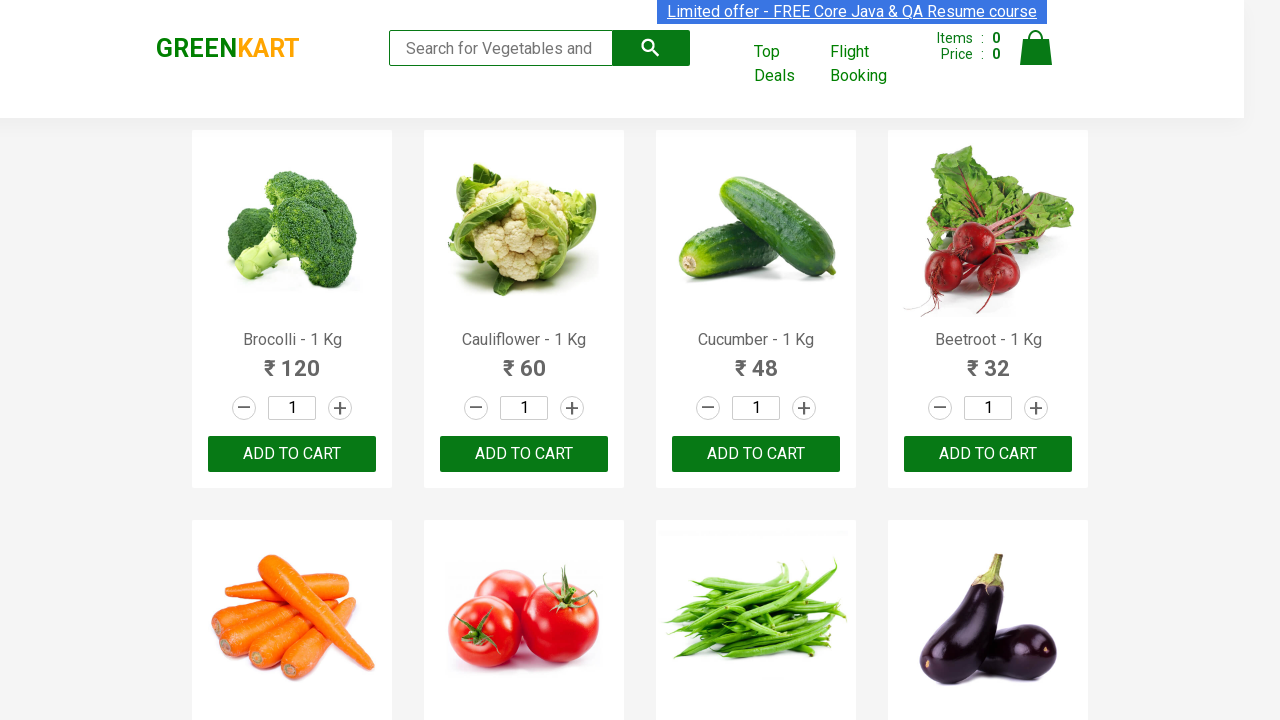

Waited for product list to load
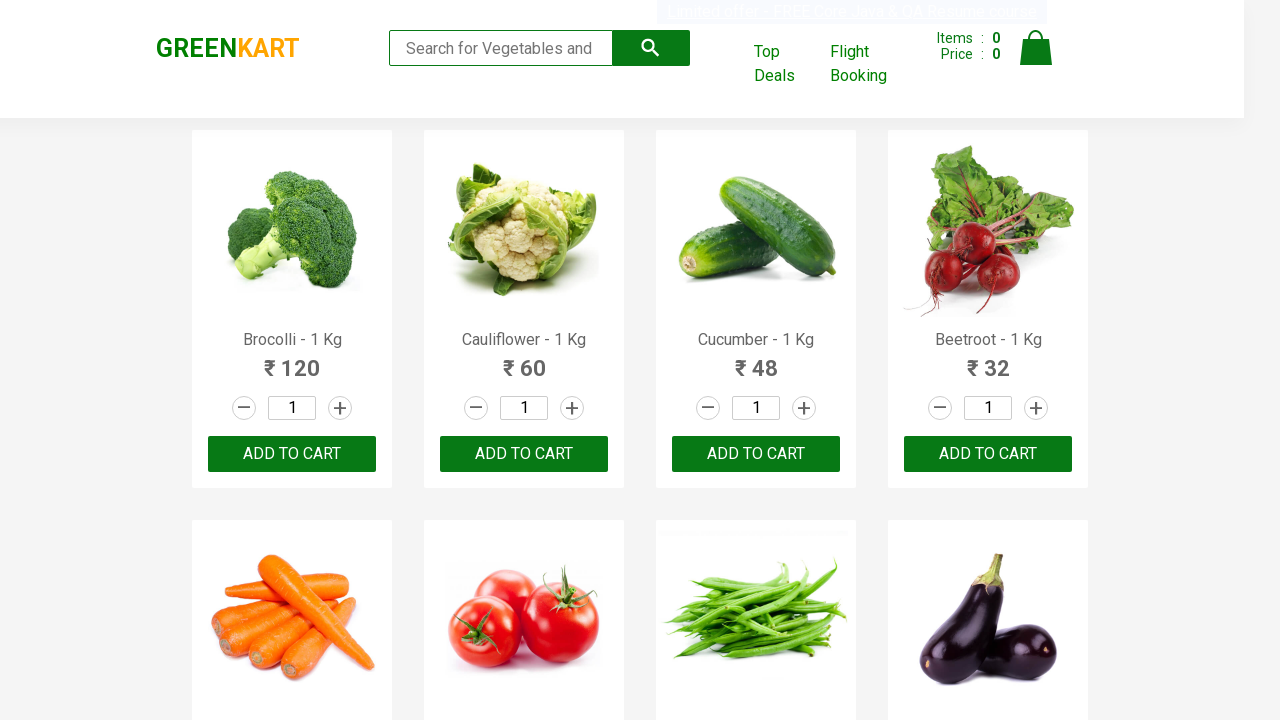

Retrieved all product elements from the page
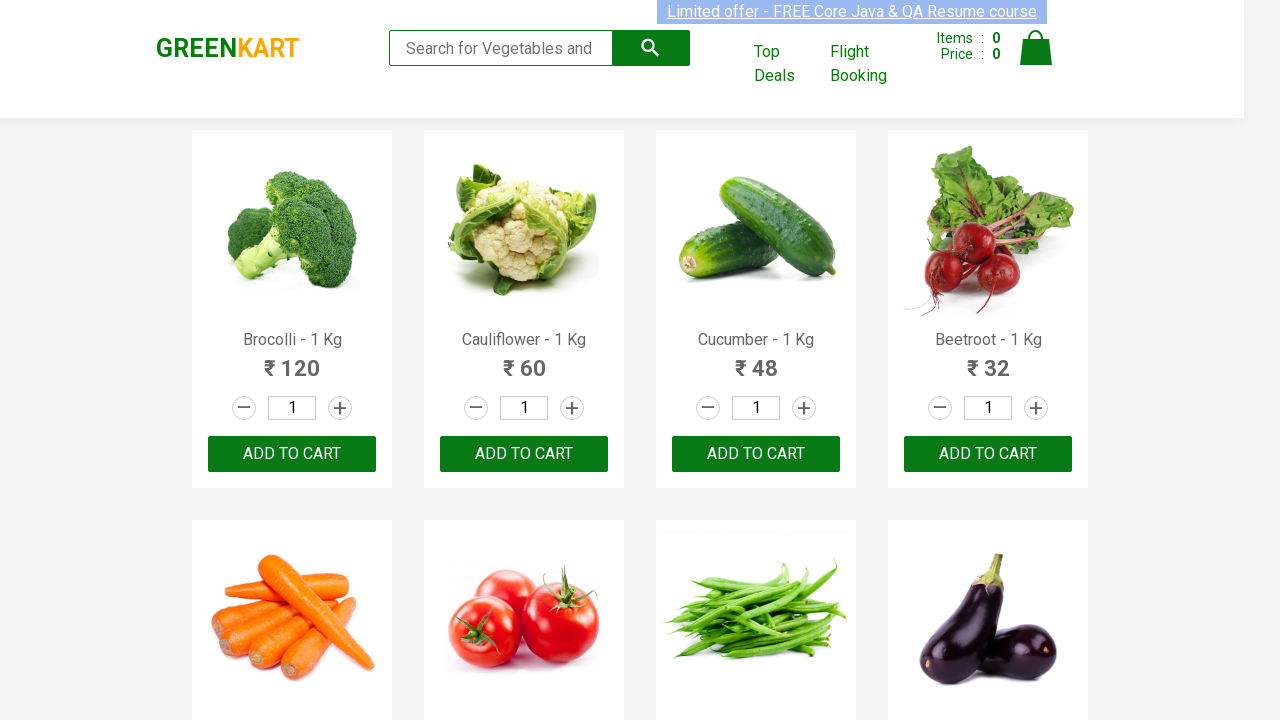

Clicked 'Add to Cart' button for Beetroot at (988, 454) on xpath=//div[@class='product-action']/button >> nth=3
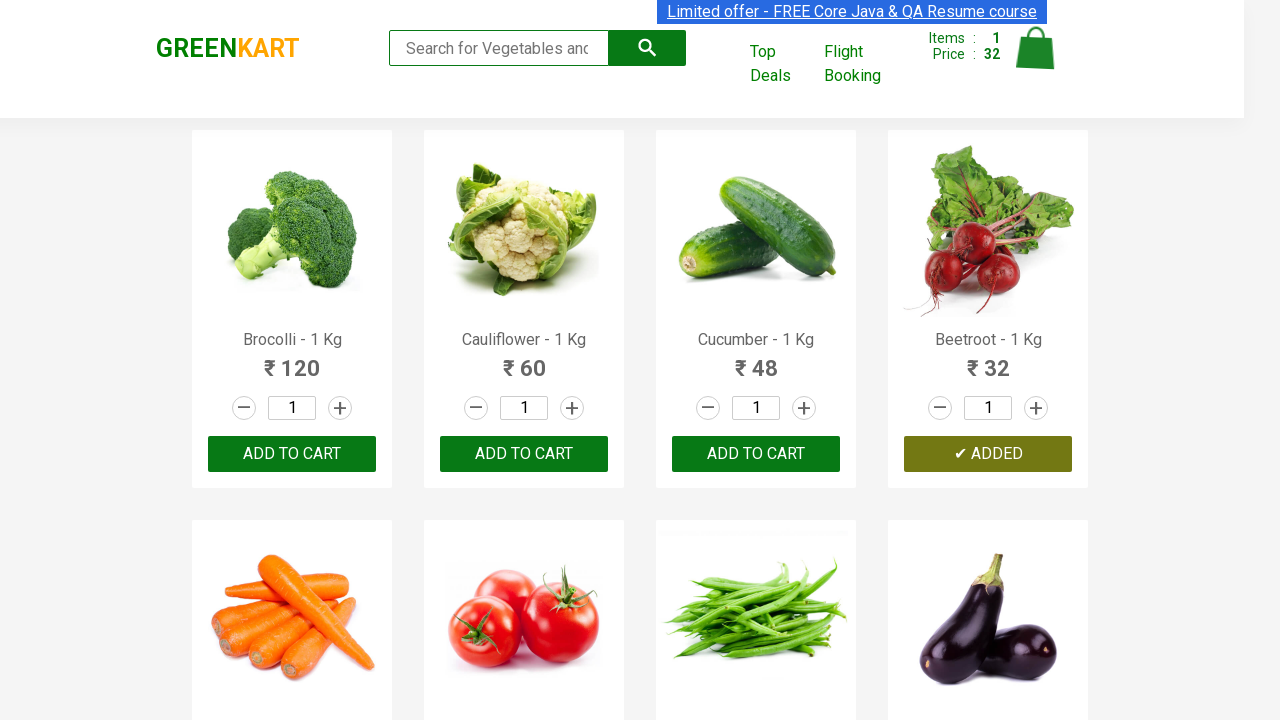

Clicked 'Add to Cart' button for Beans at (756, 360) on xpath=//div[@class='product-action']/button >> nth=6
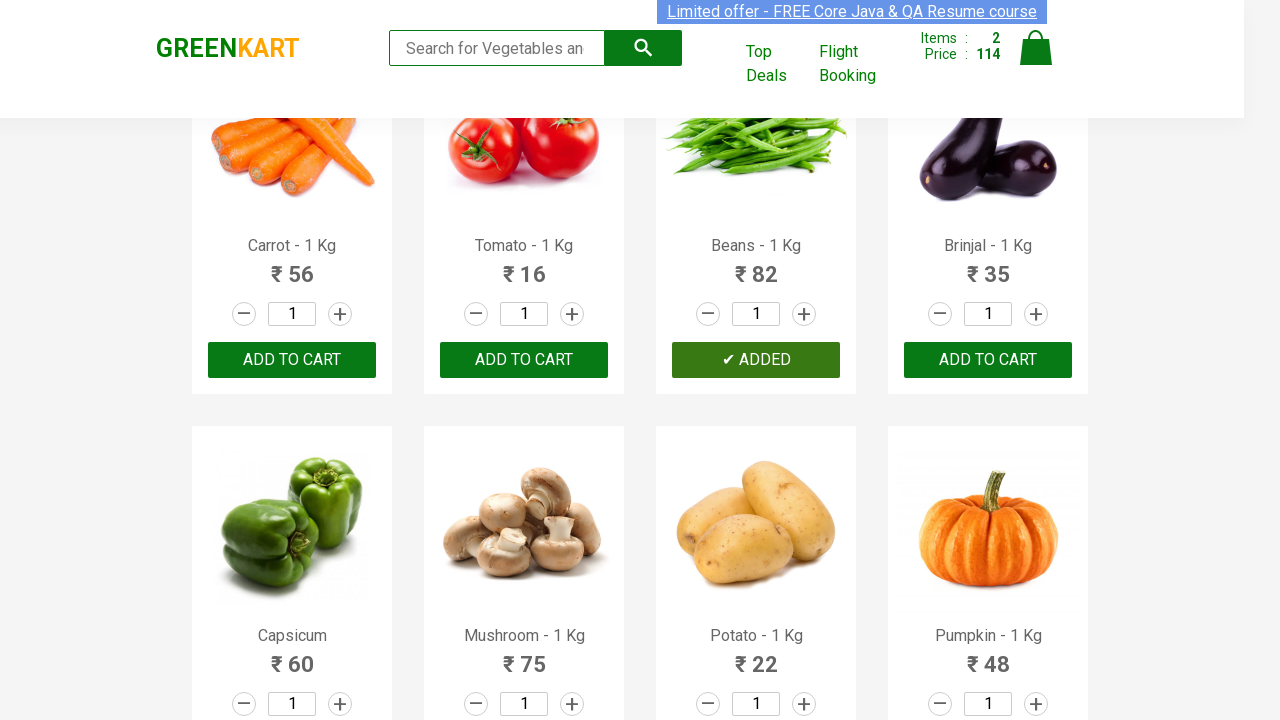

Clicked 'Add to Cart' button for Apple at (756, 360) on xpath=//div[@class='product-action']/button >> nth=14
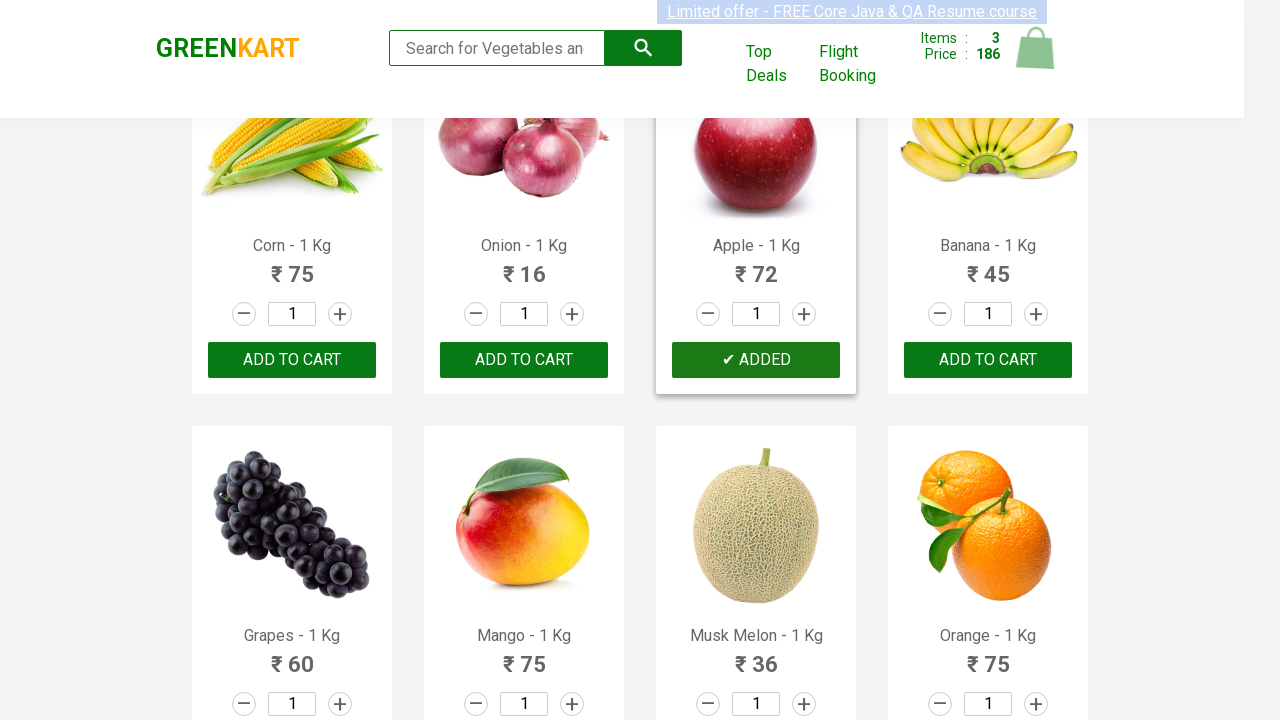

Clicked cart icon to view cart at (1036, 48) on img[alt='Cart']
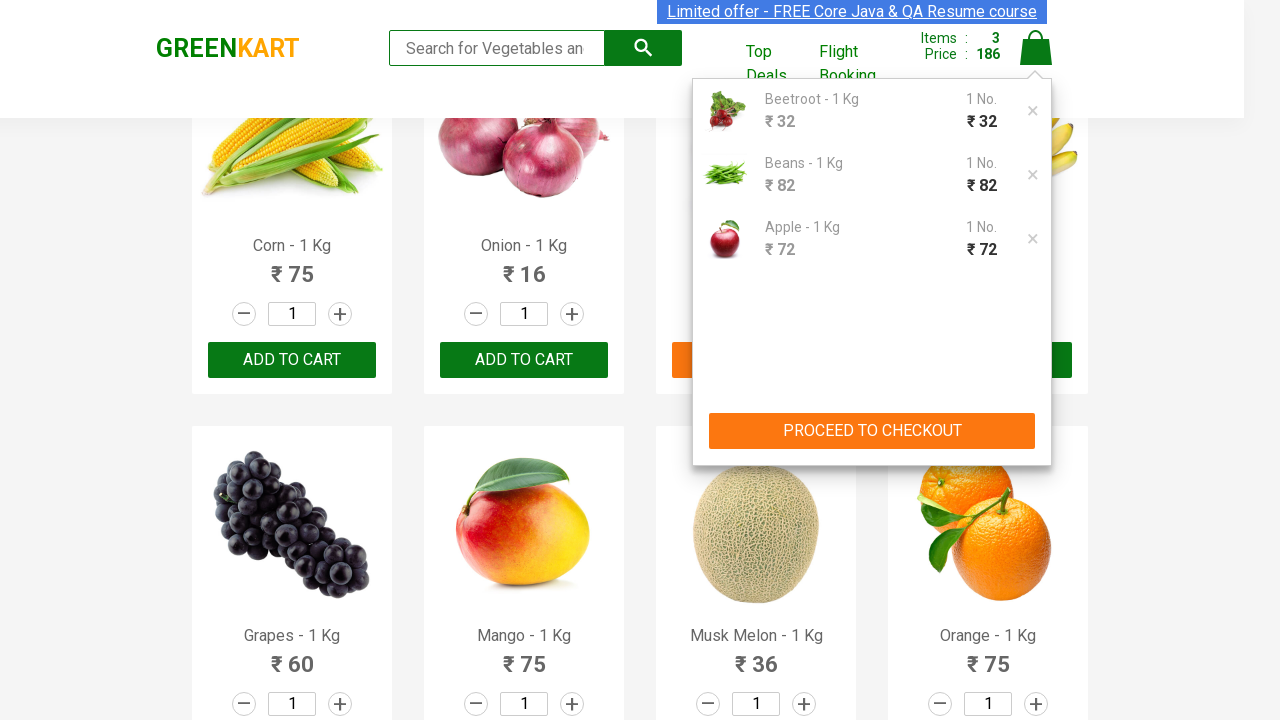

Clicked 'Proceed to Checkout' button at (872, 431) on xpath=//button[contains(text(),'PROCEED TO CHECKOUT')]
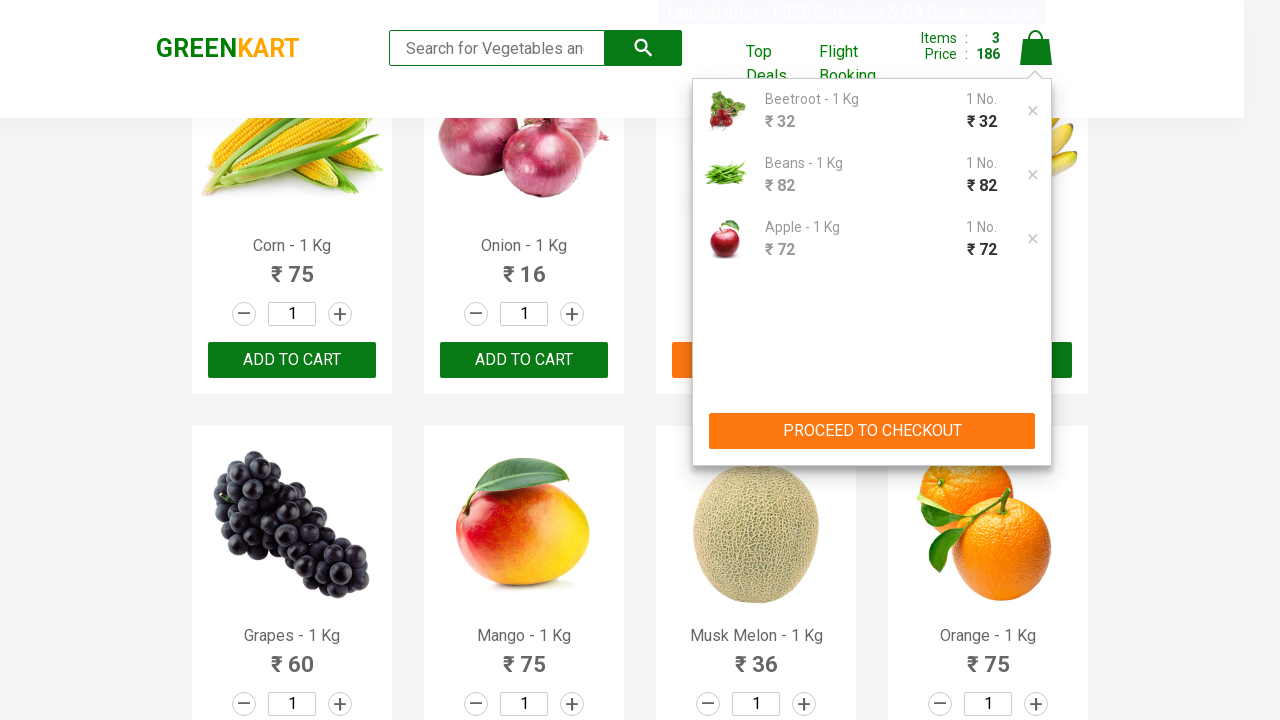

Entered promo code 'rahulshettyacademy' on input.promocode
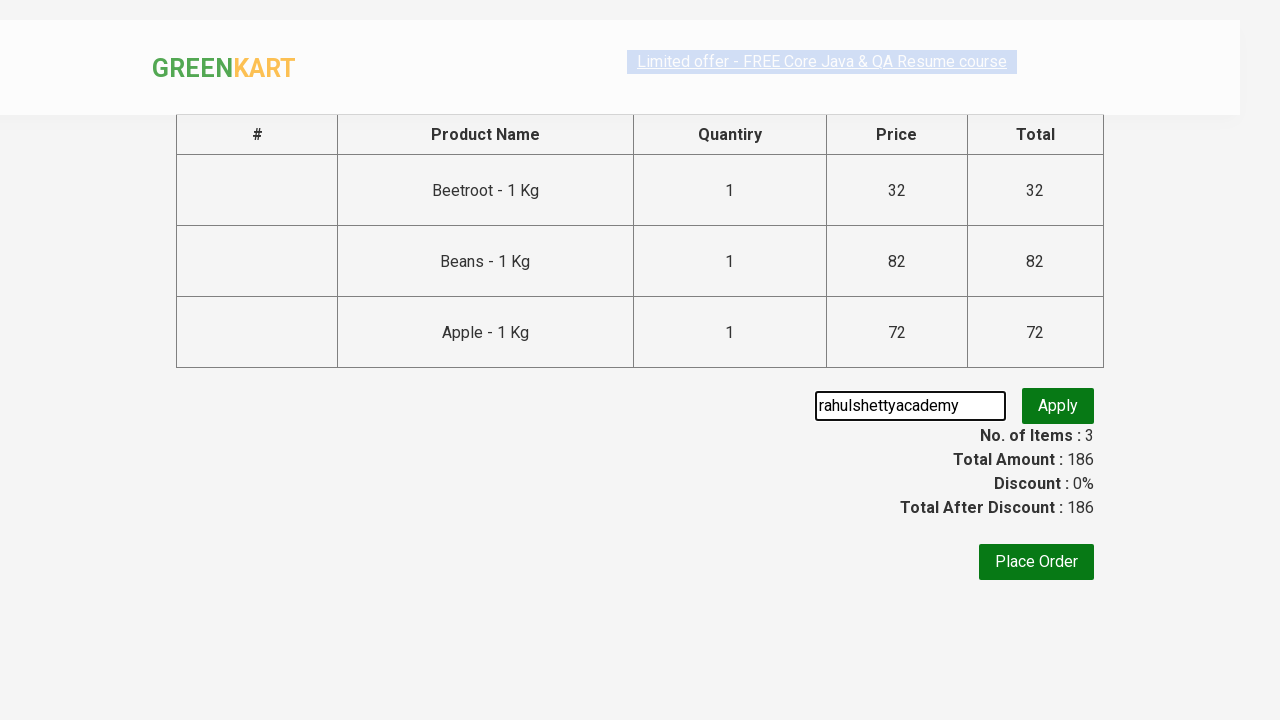

Clicked 'Apply' button to apply the promo code at (1058, 406) on button.promoBtn
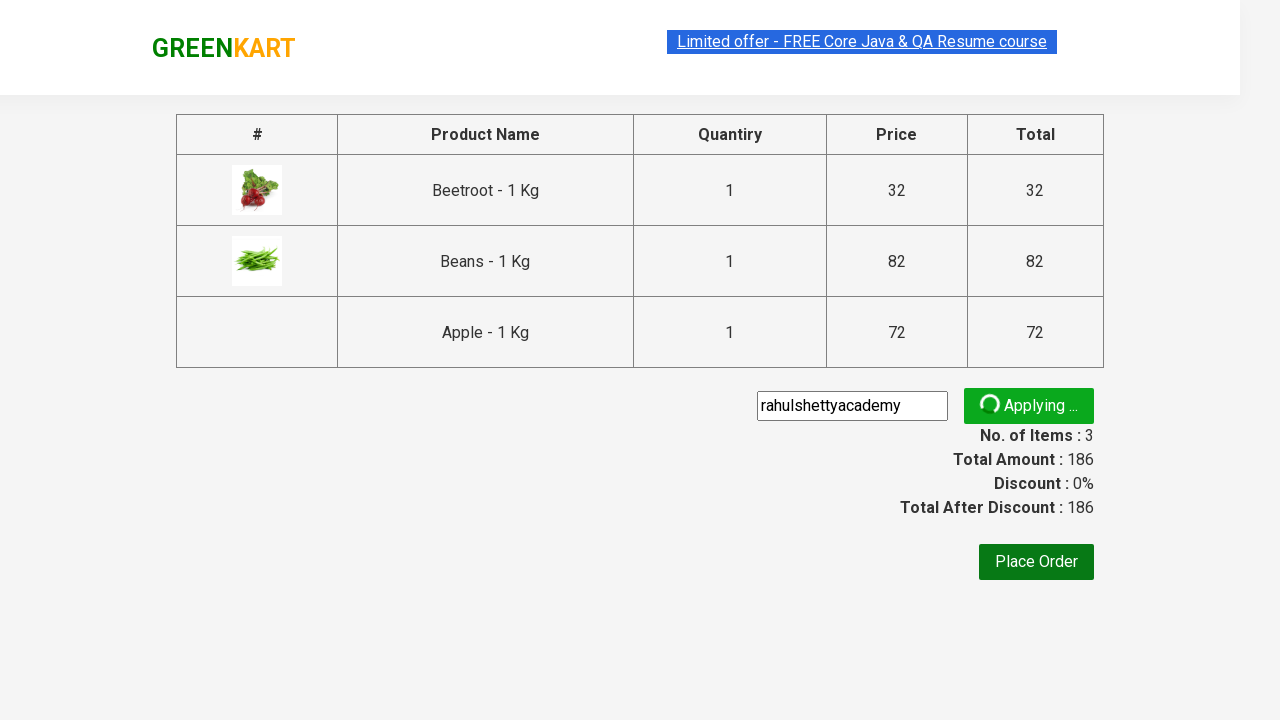

Promo code discount successfully applied and verified
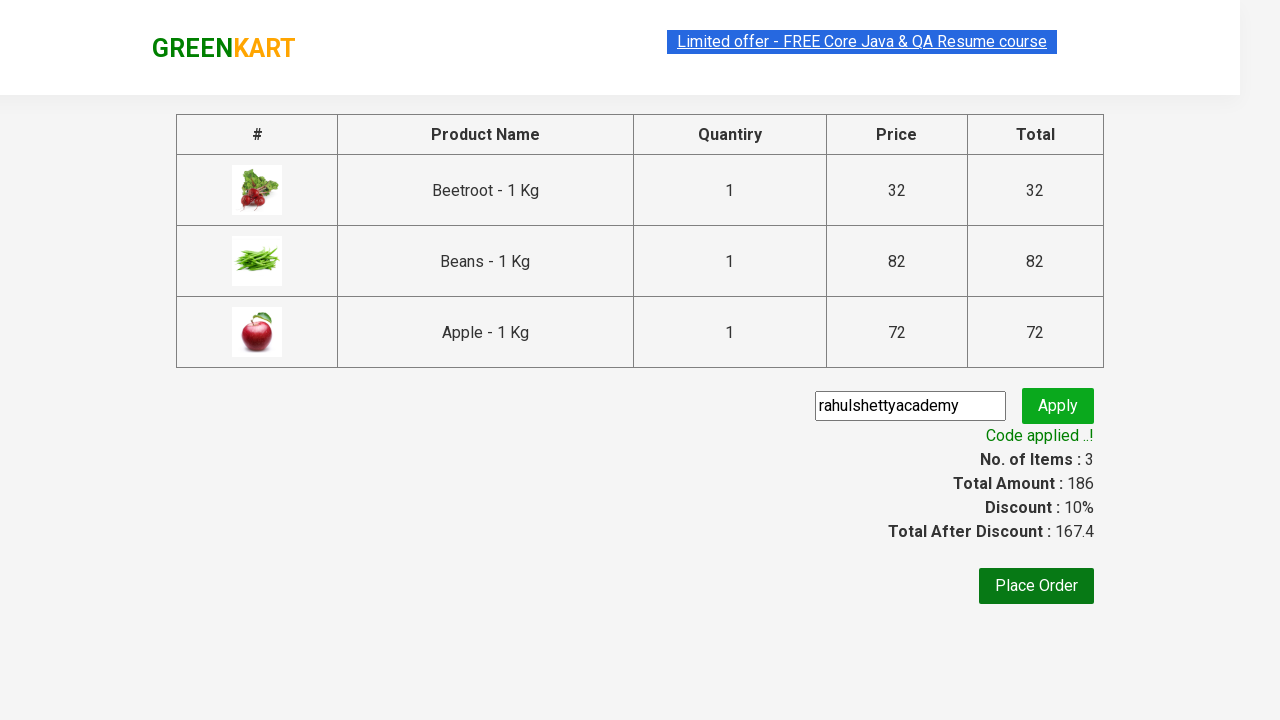

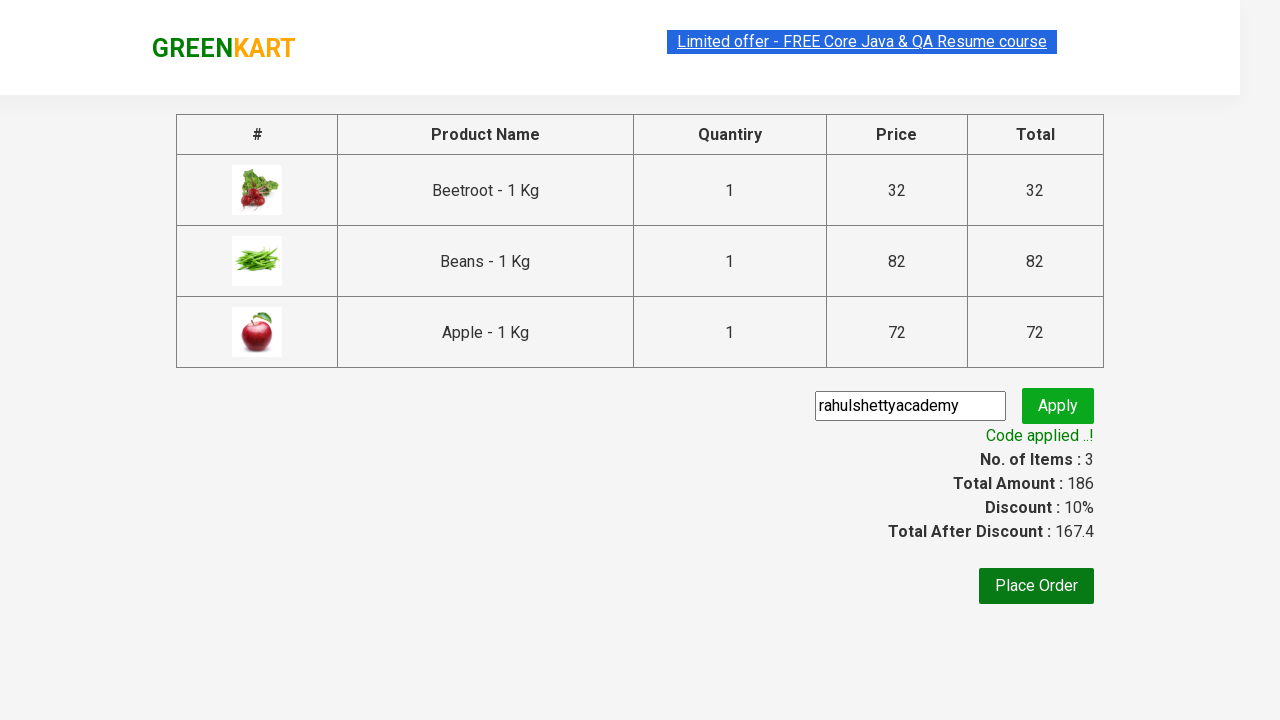